Tests the draggable demo page by navigating to it, scrolling down, clicking on the container restriction tab, and modifying an element's position via JavaScript to simulate a drag operation.

Starting URL: https://demoqa.com/dragabble

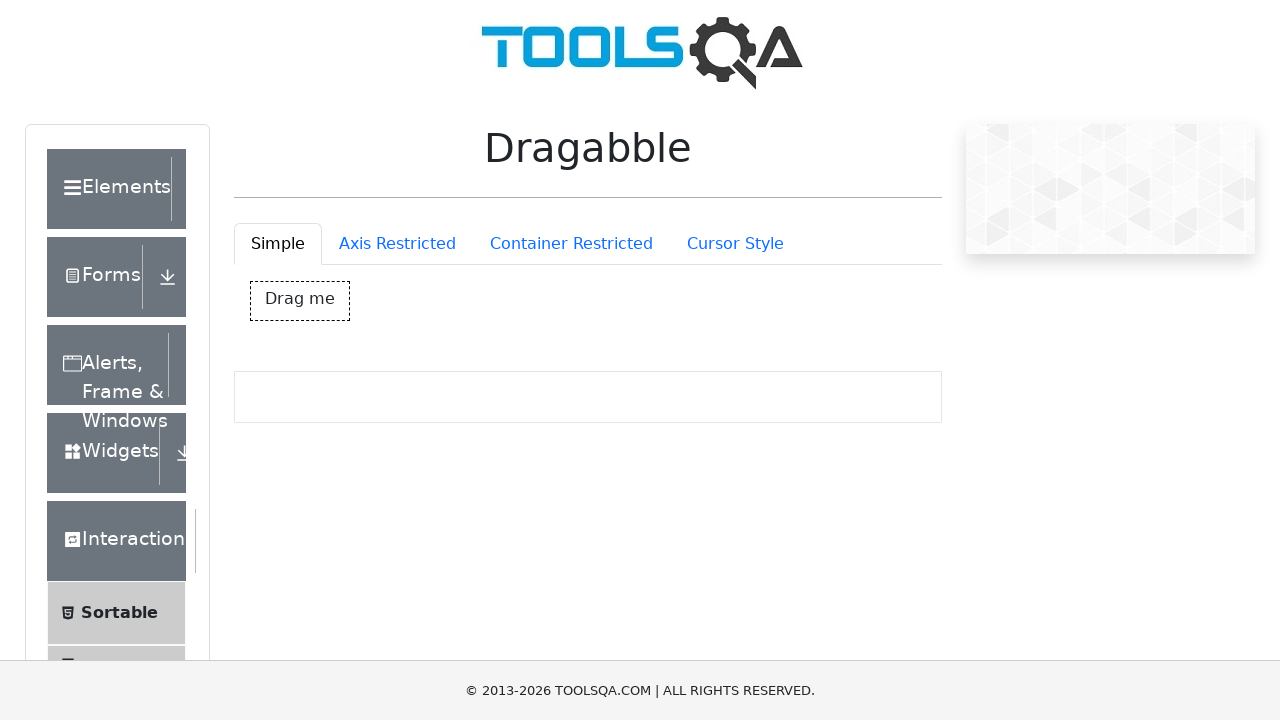

Scrolled down the page to view more content
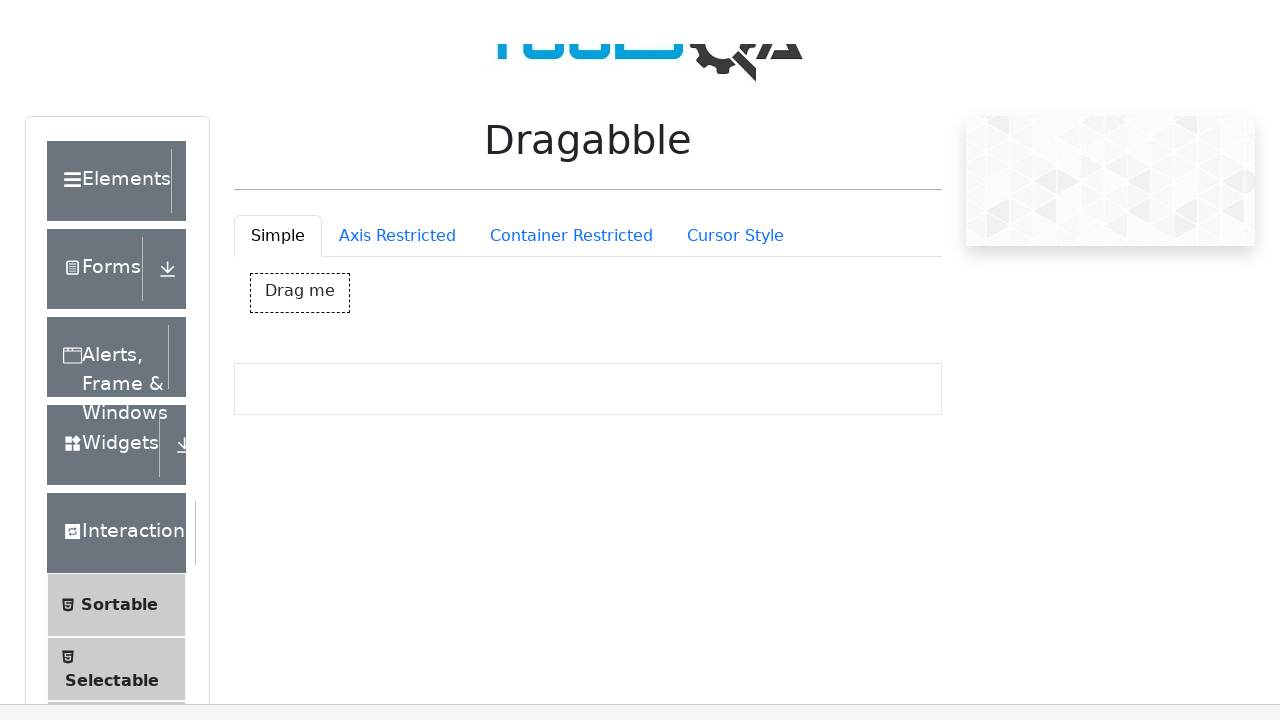

Clicked on the container restriction tab at (571, 21) on #draggableExample-tab-containerRestriction
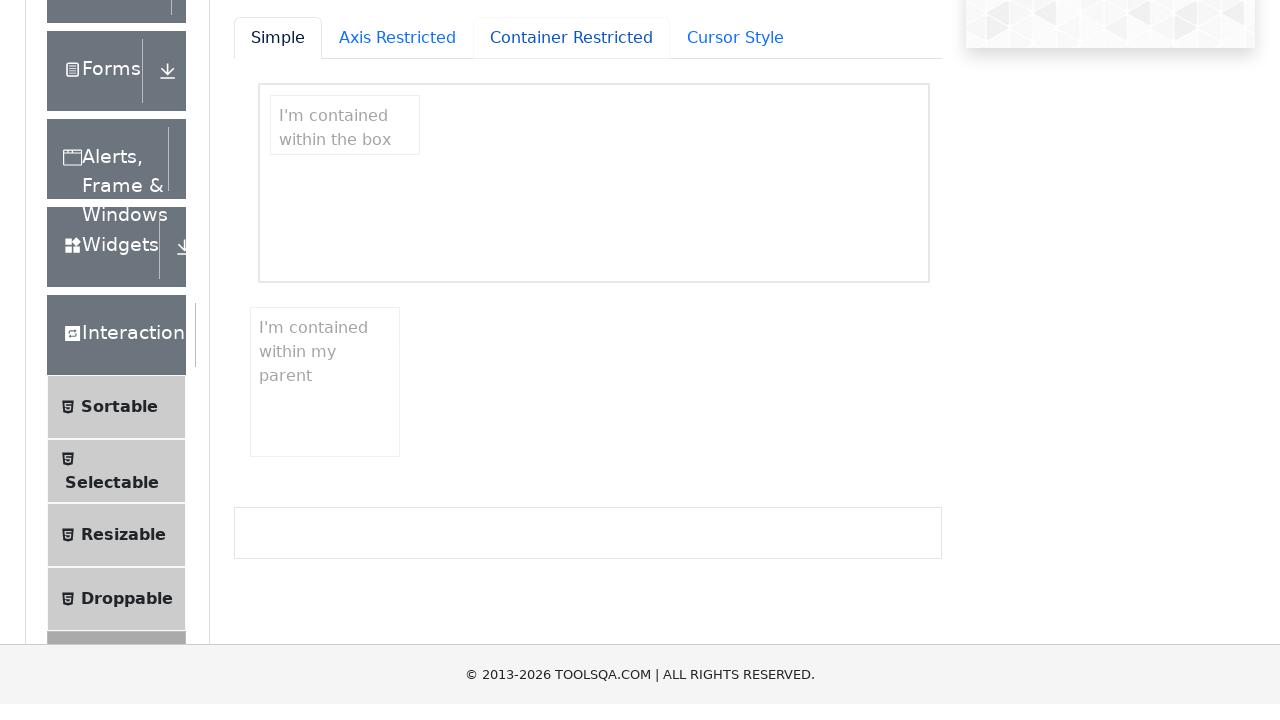

Waited for tab content to load
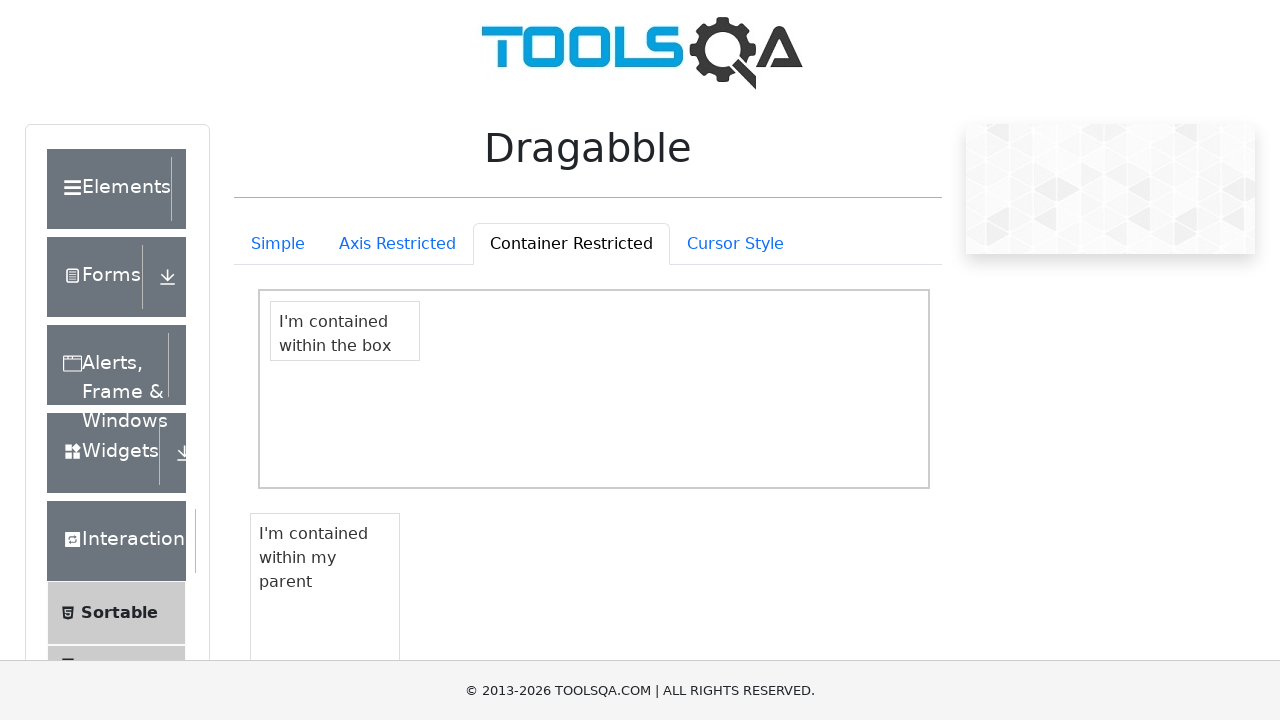

Modified element position via JavaScript to simulate drag operation (left: 100px, top: 90px)
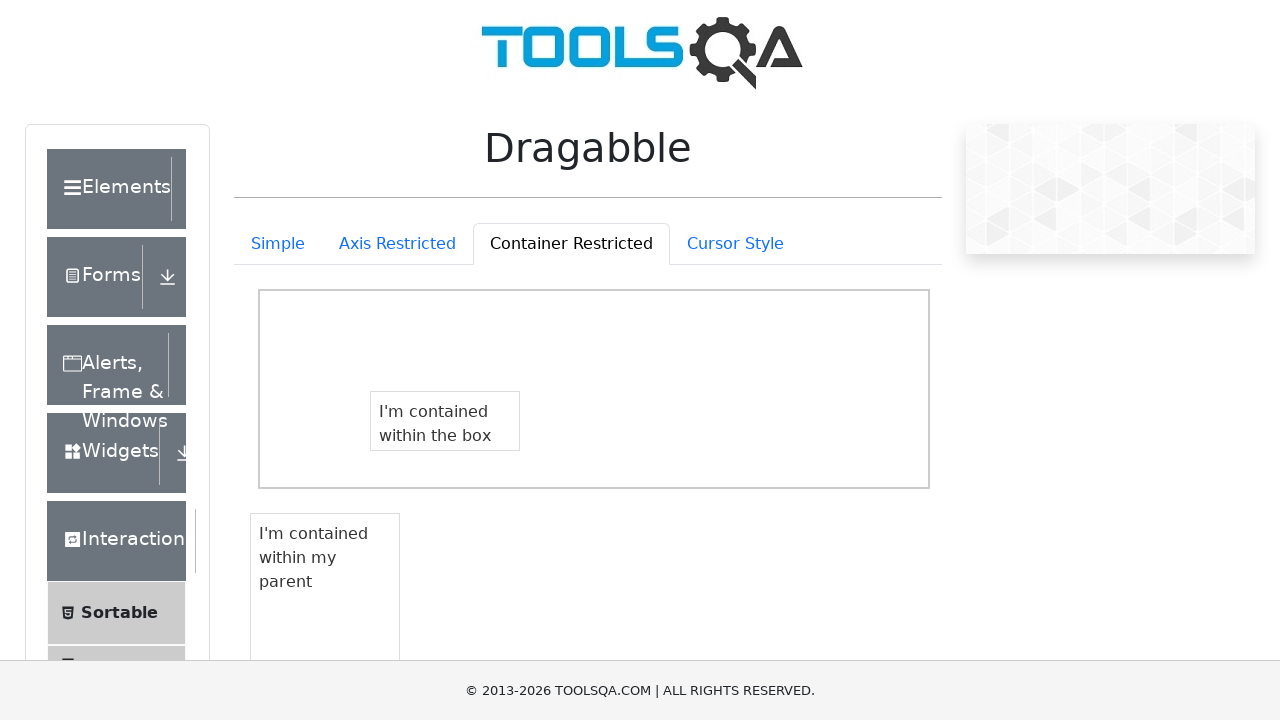

Waited to observe the repositioned element
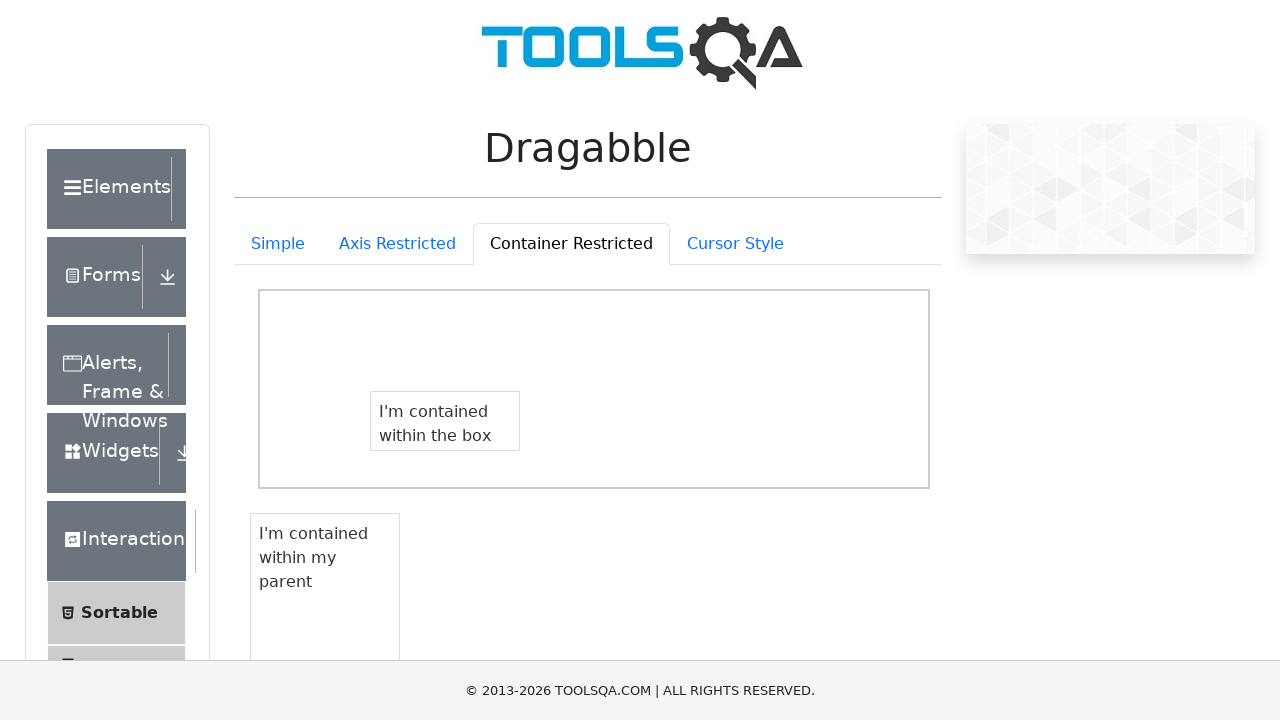

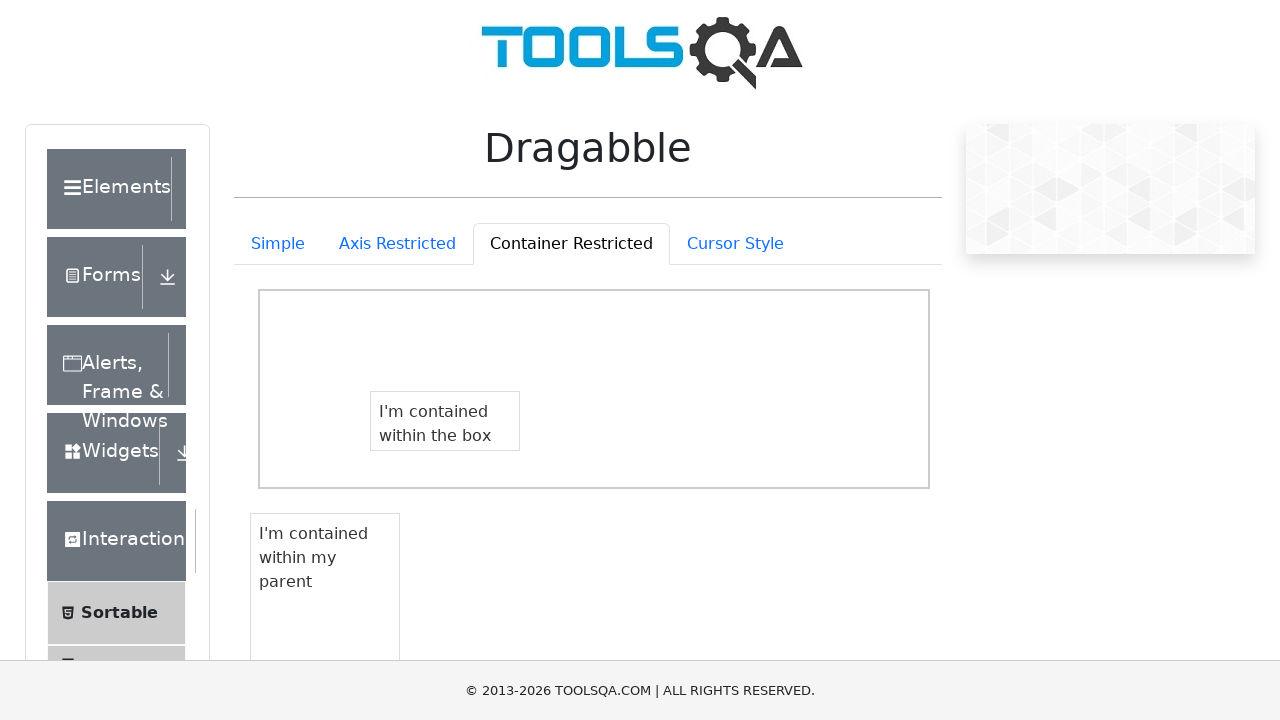